Tests drag-and-drop functionality on jQueryUI demo page by dragging an element and dropping it onto a target droppable area within an iframe.

Starting URL: https://jqueryui.com/droppable/

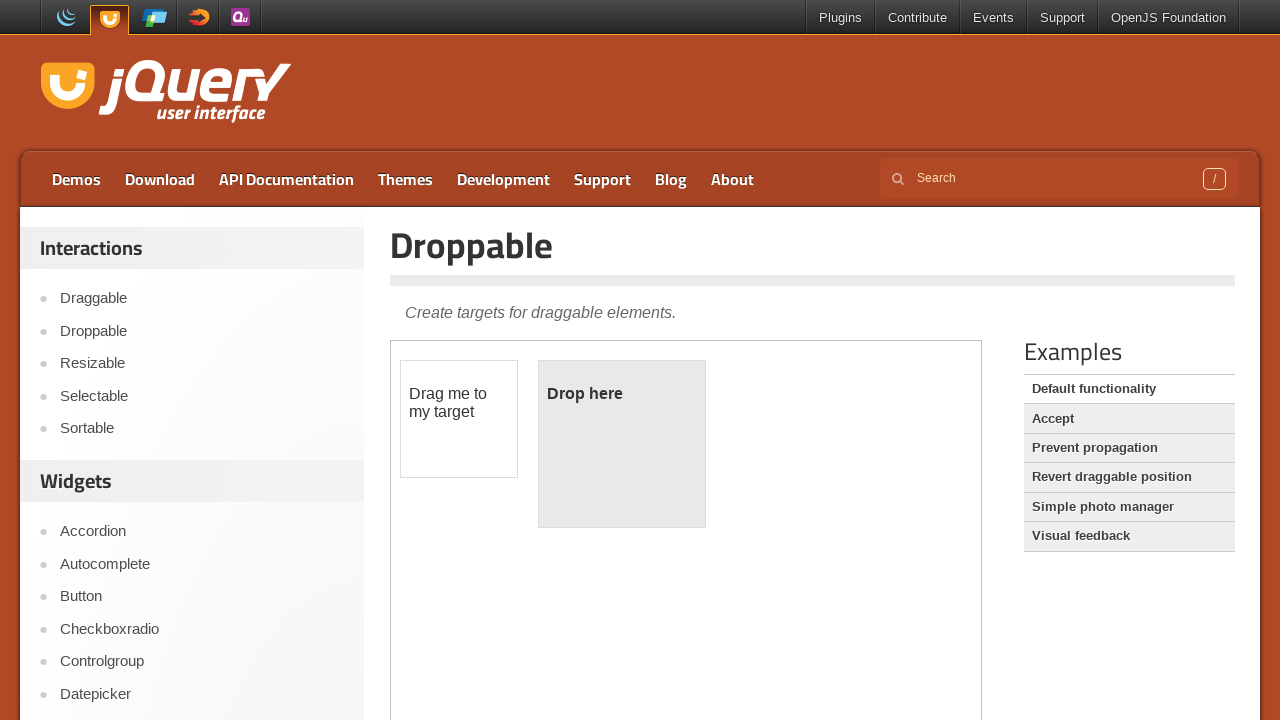

Located the demo iframe containing drag-drop elements
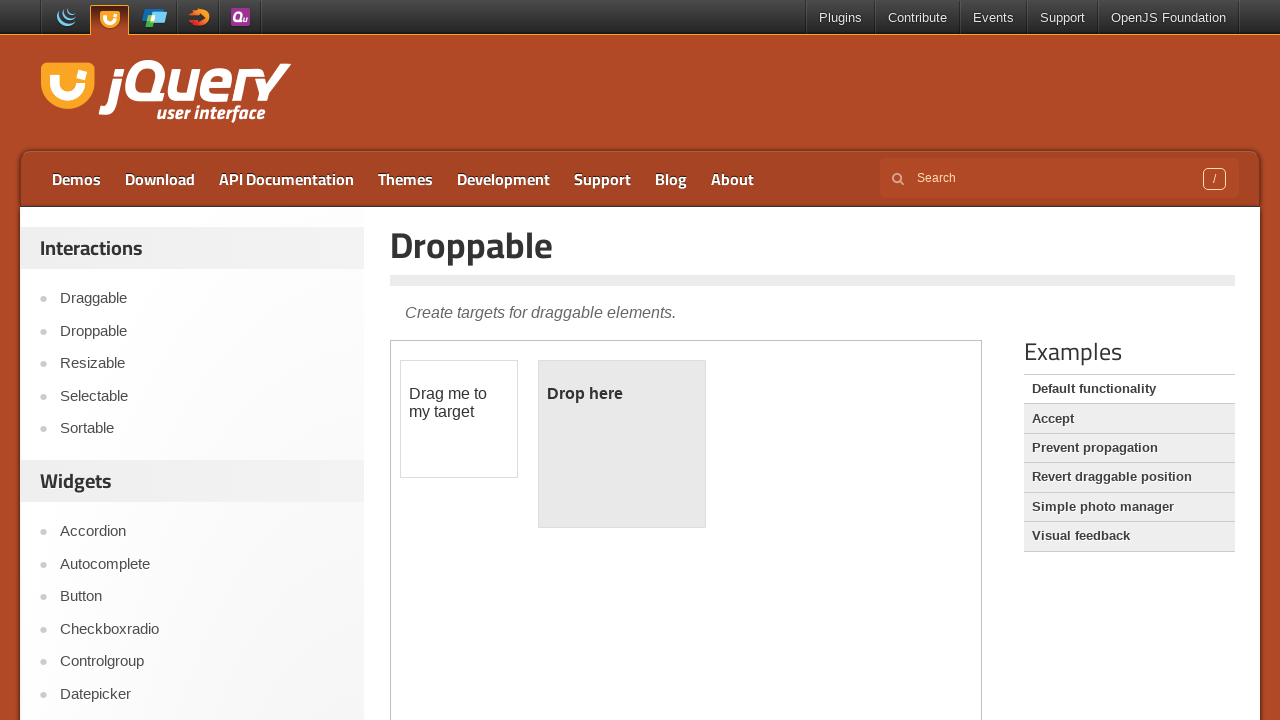

Located the draggable element with ID 'draggable'
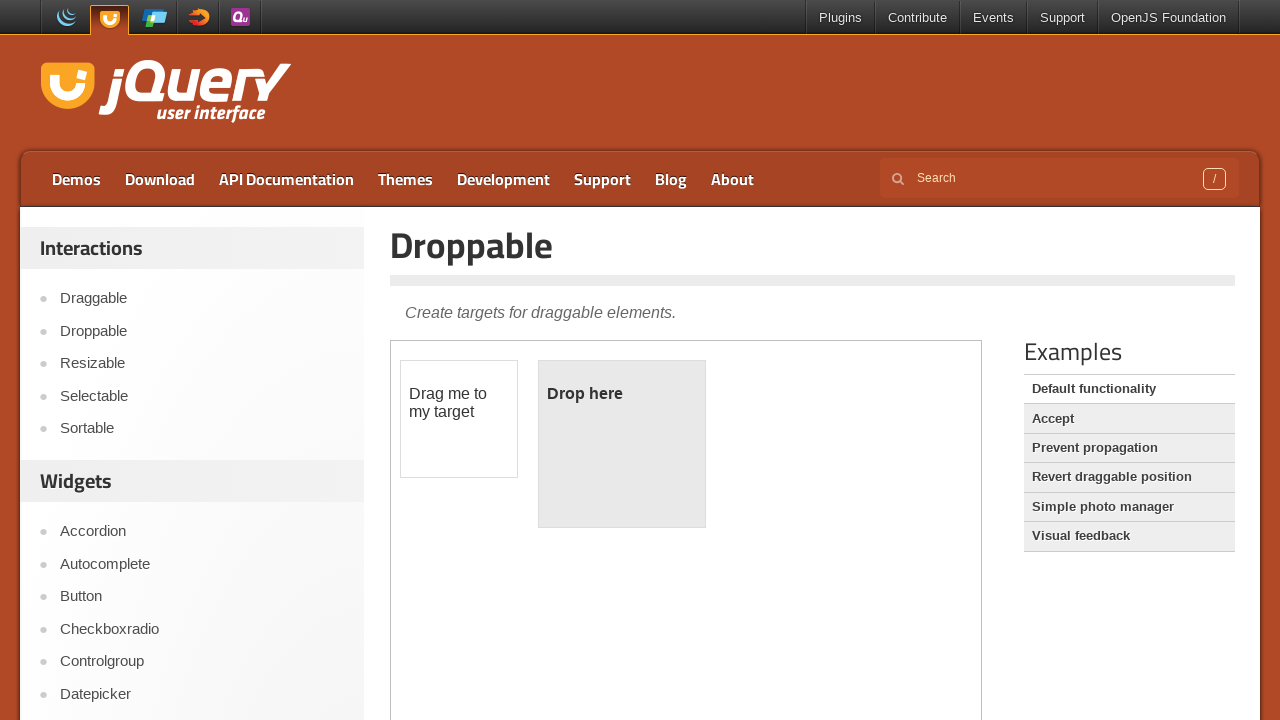

Located the droppable target element with ID 'droppable'
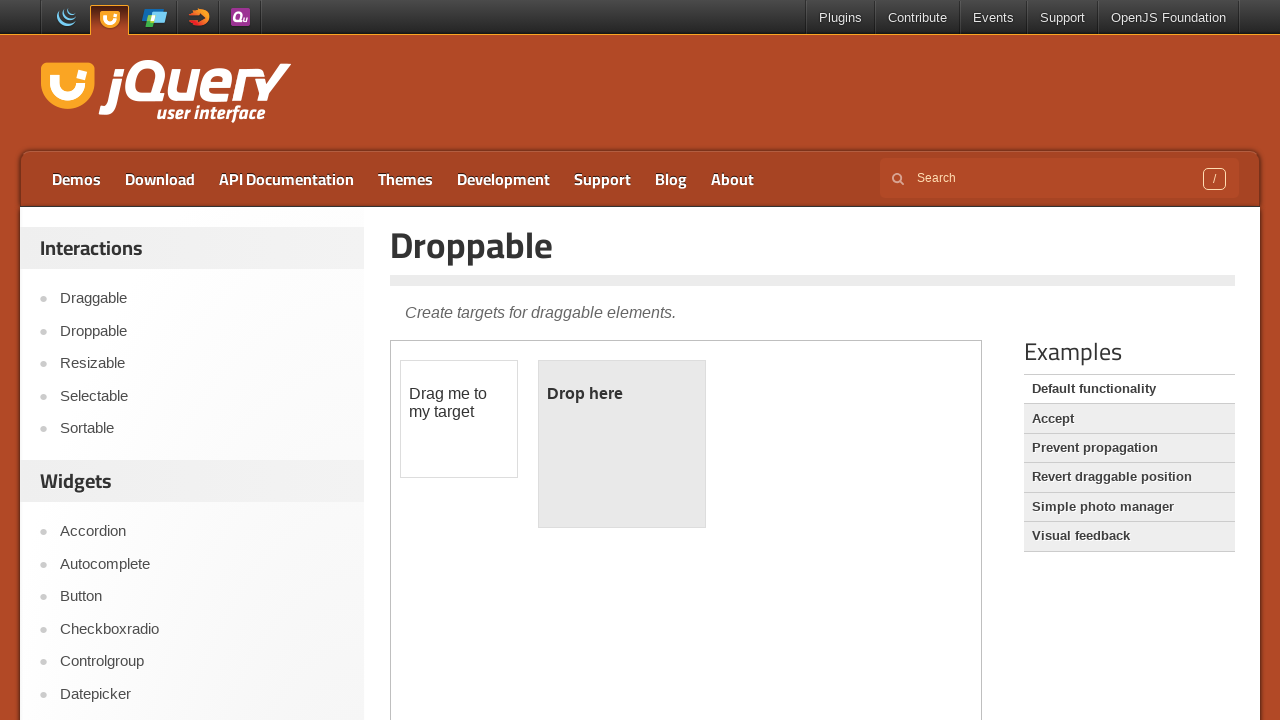

Dragged and dropped the draggable element onto the droppable target area at (622, 444)
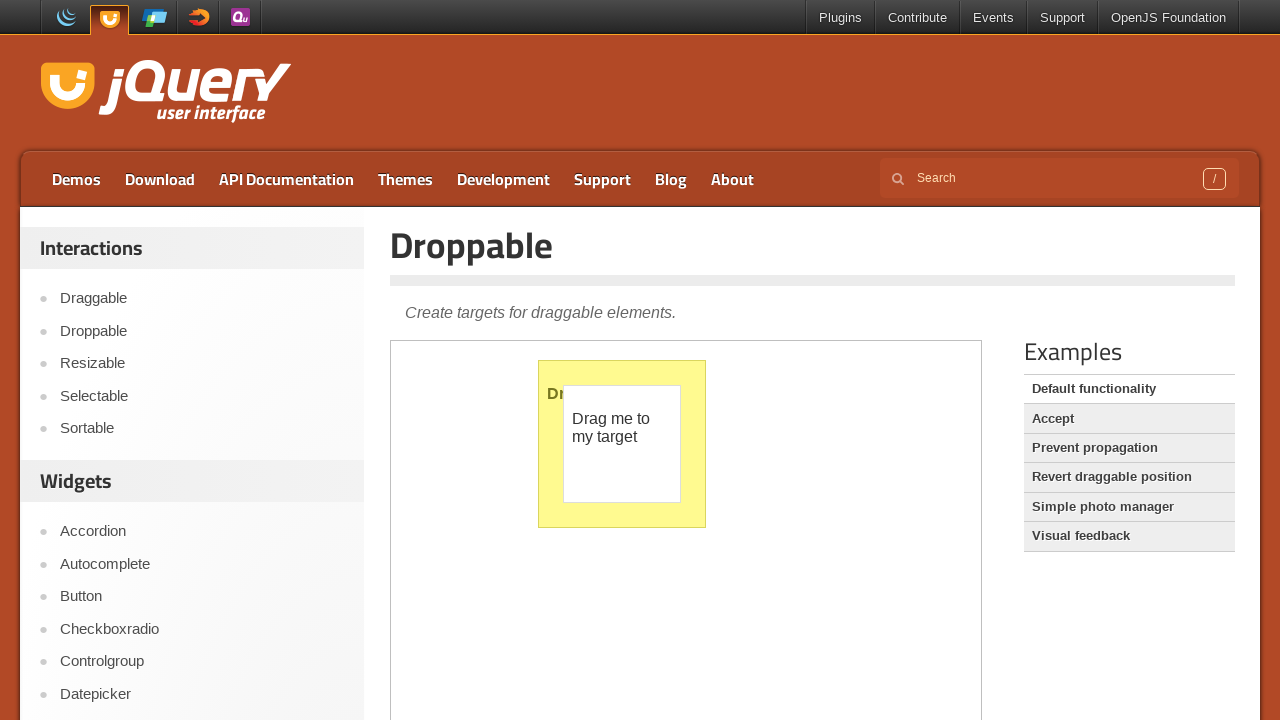

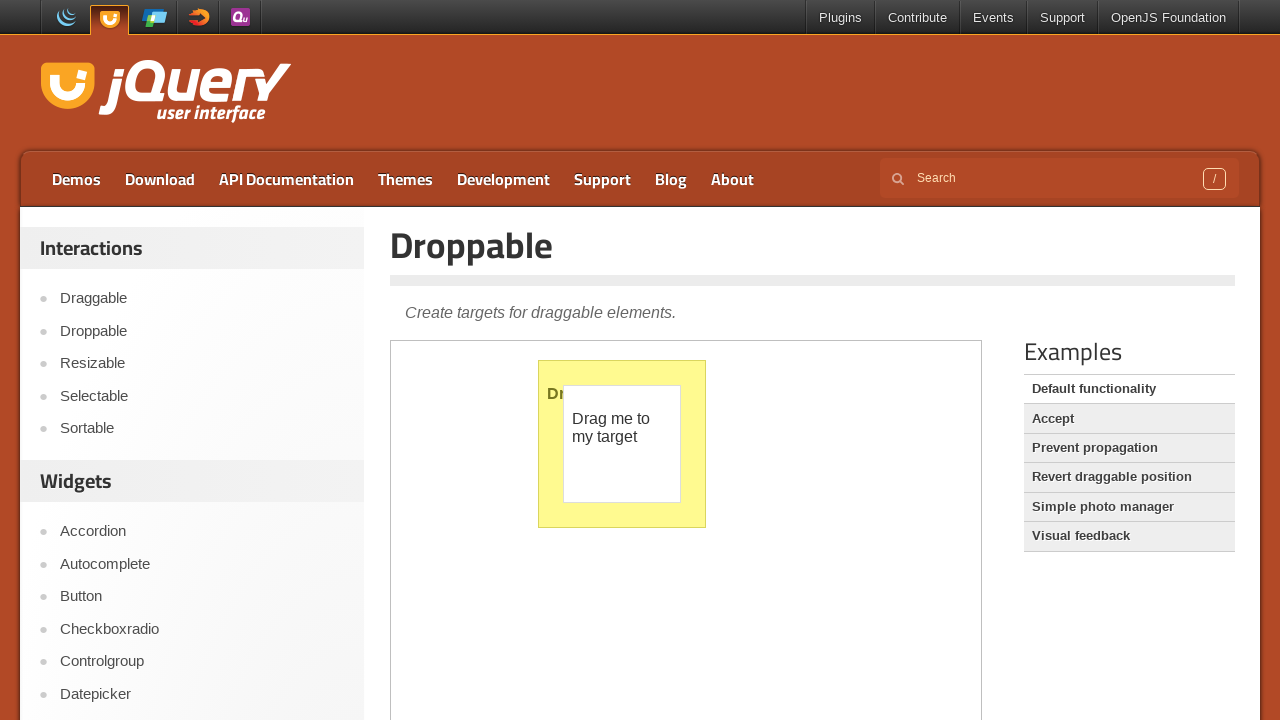